Tests that clicking the Contact link opens a modal with the title "New message"

Starting URL: https://www.demoblaze.com

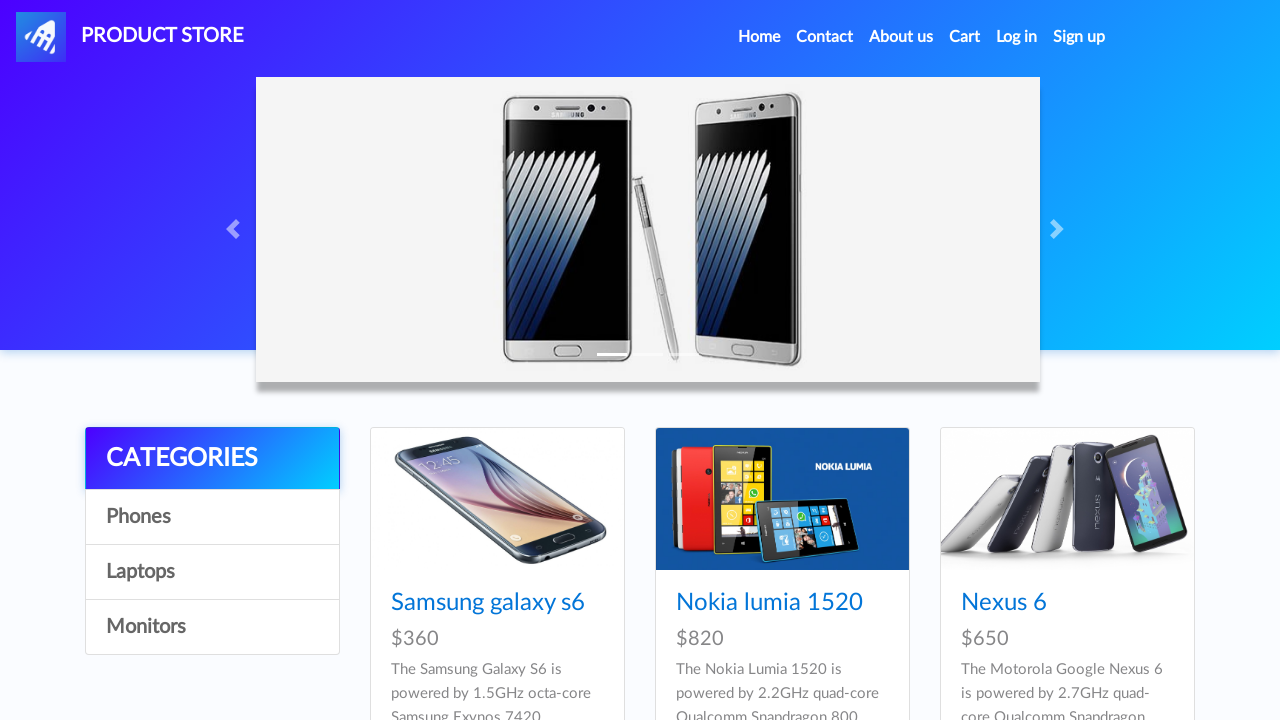

Clicked Contact link in header to open modal at (825, 37) on a[data-target='#exampleModal']
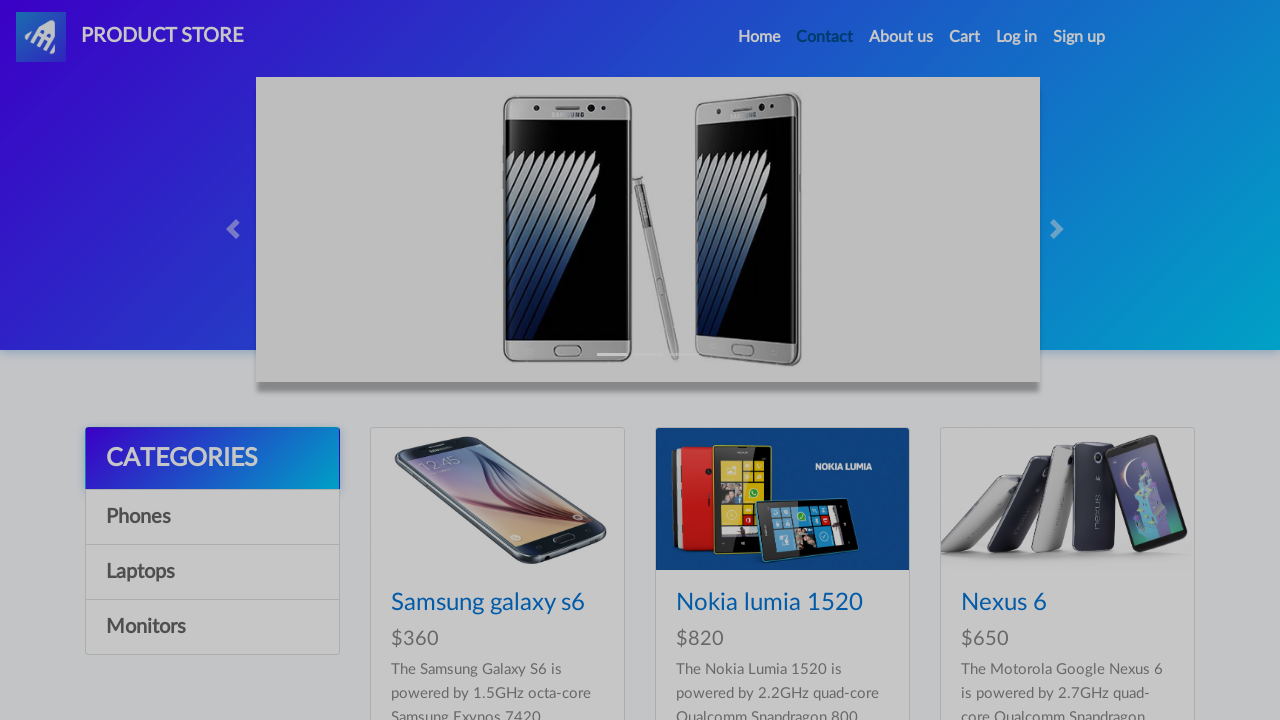

Contact modal with title 'New message' became visible
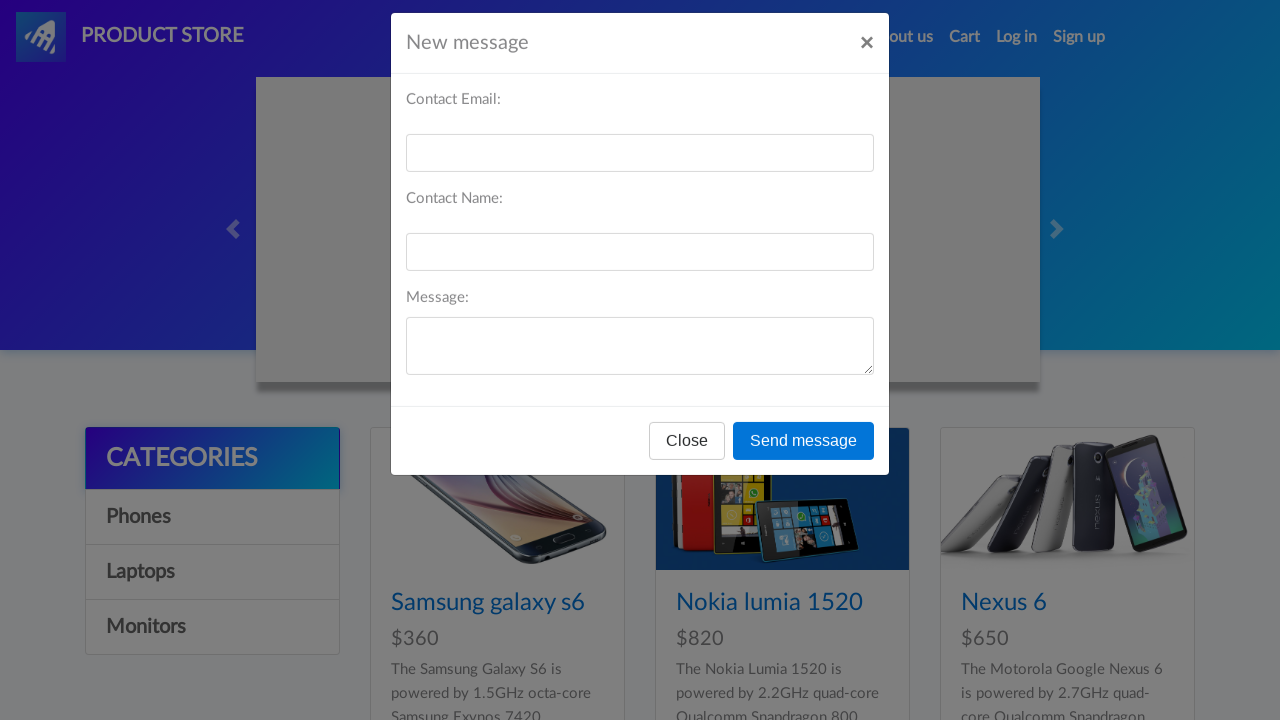

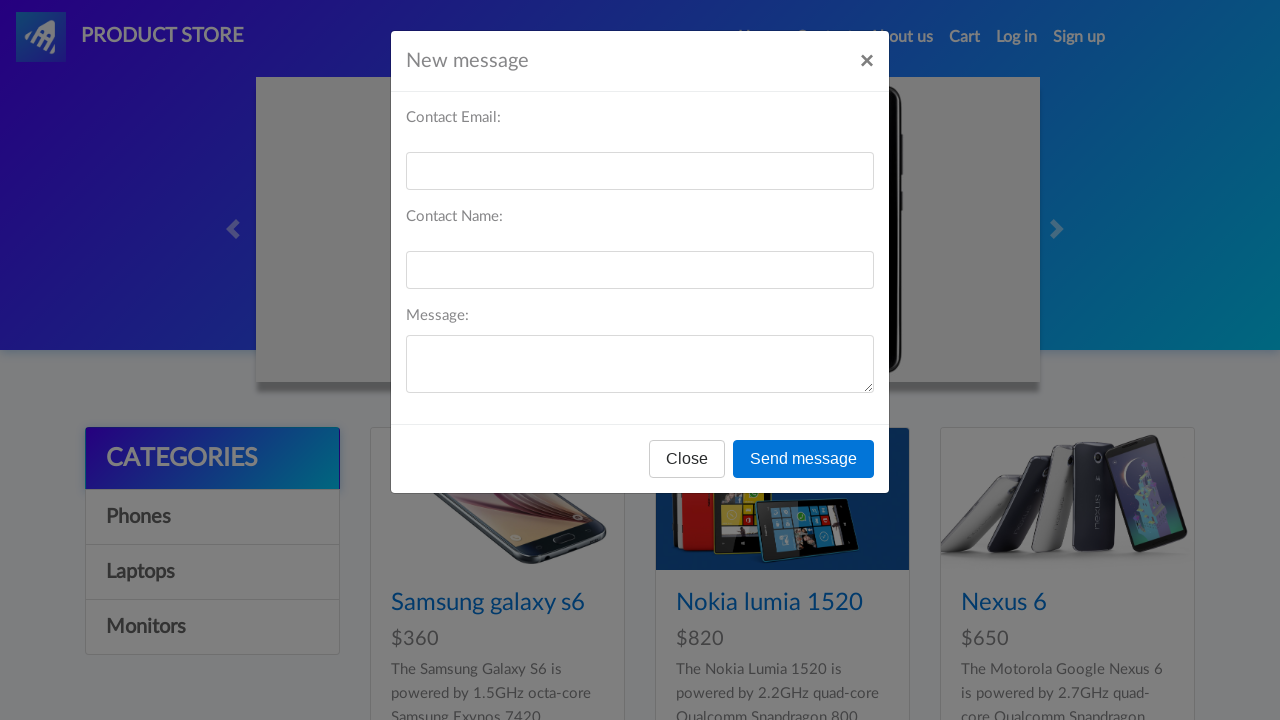